Navigates to Airly map page and interacts with localStorage via JavaScript

Starting URL: https://airly.org/map/pl/#50.0626789849,19.9326583871

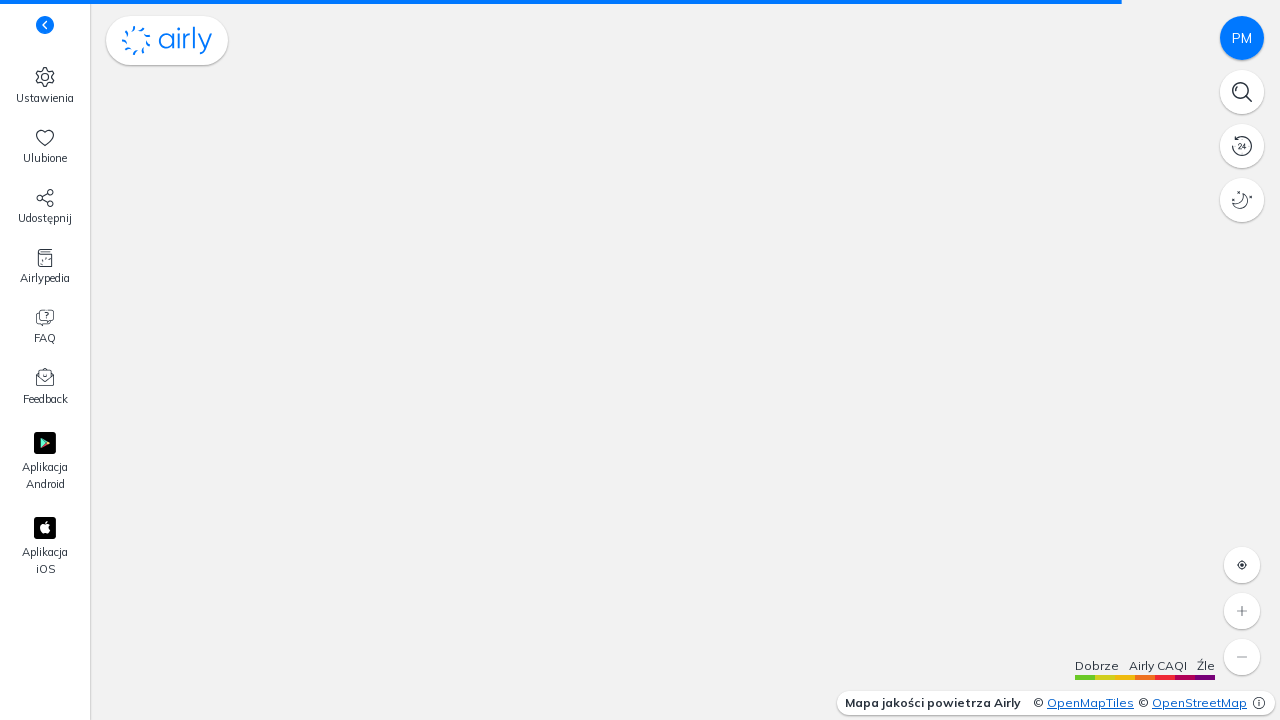

Waited for Airly map page to load (networkidle)
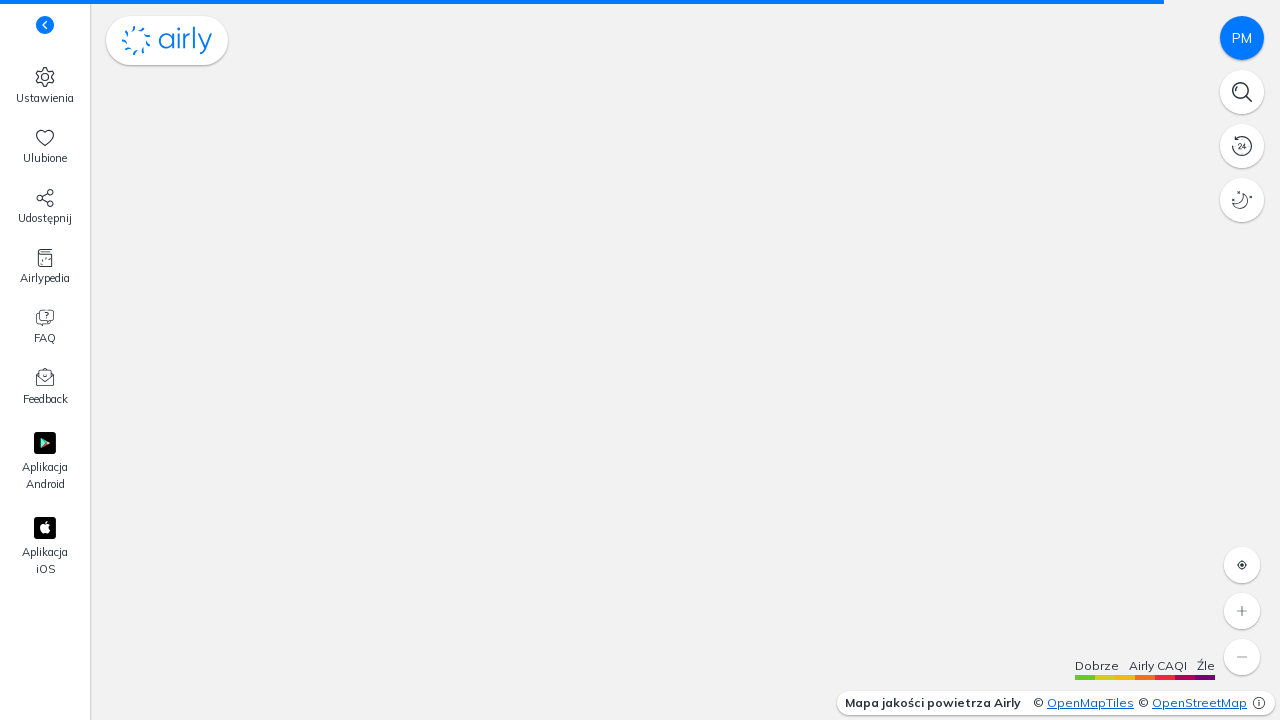

Set custom item in localStorage with key 'some key' and value 'some value'
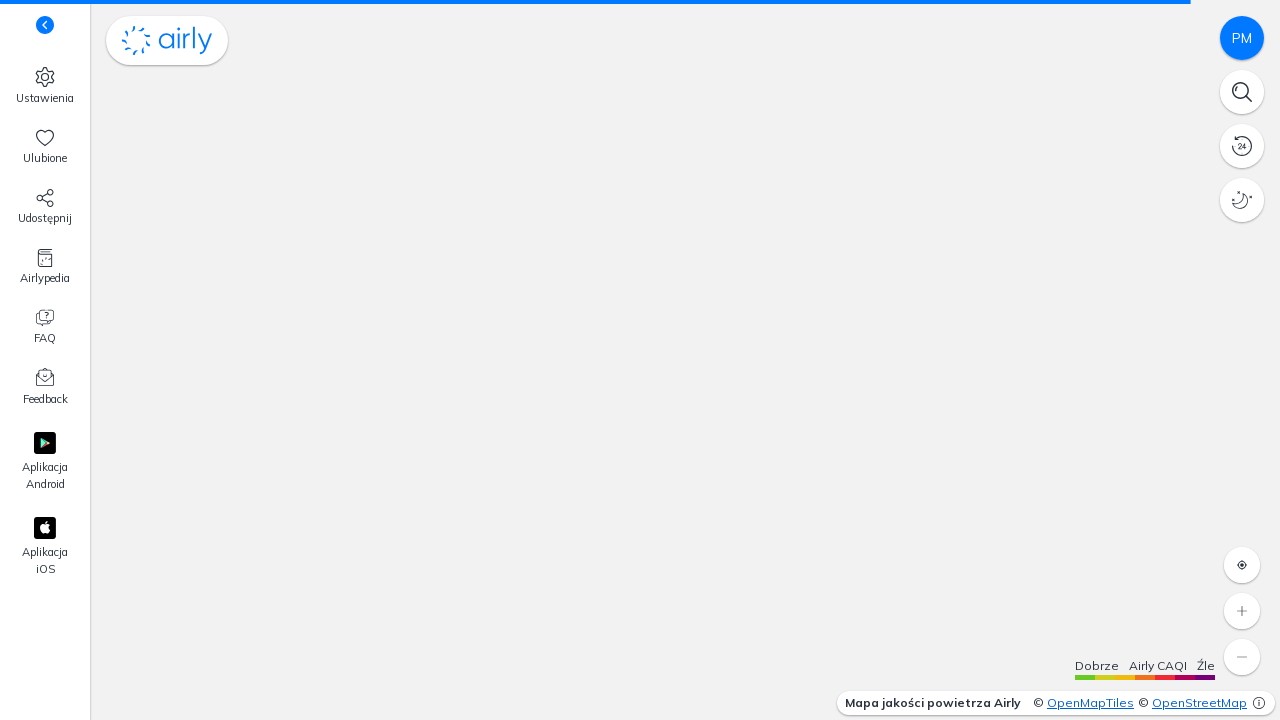

Cleared all items from localStorage
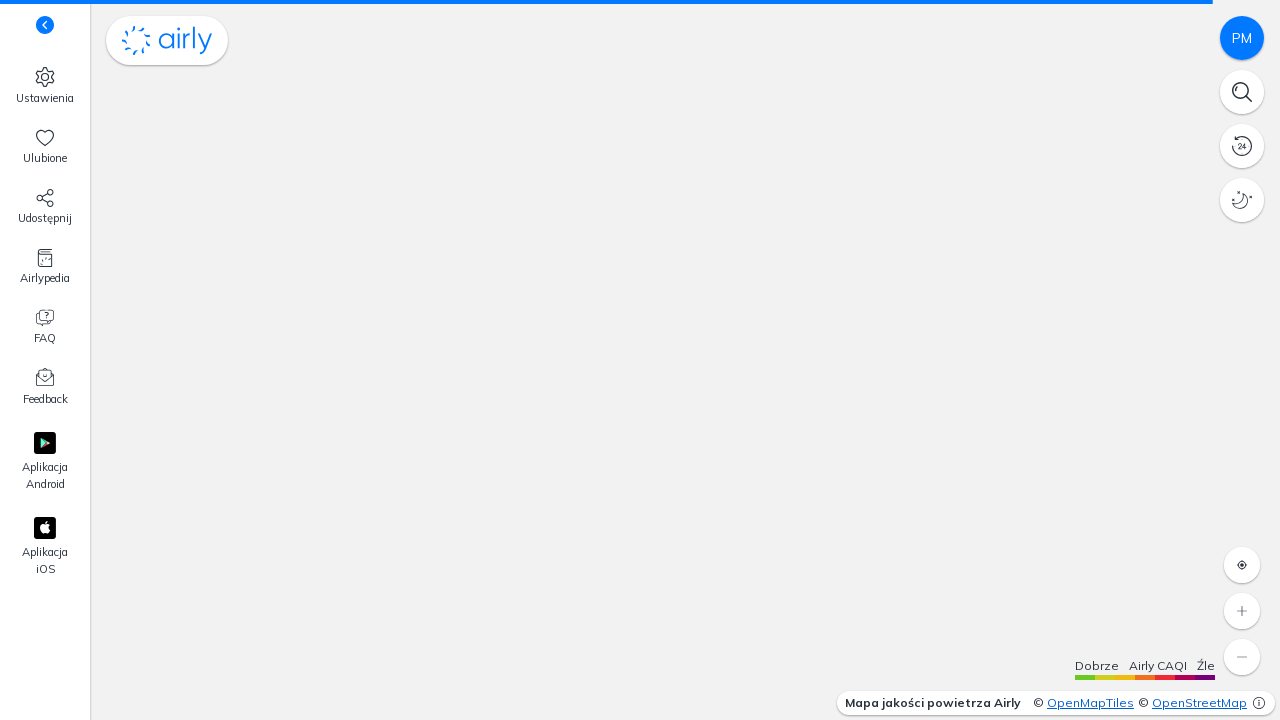

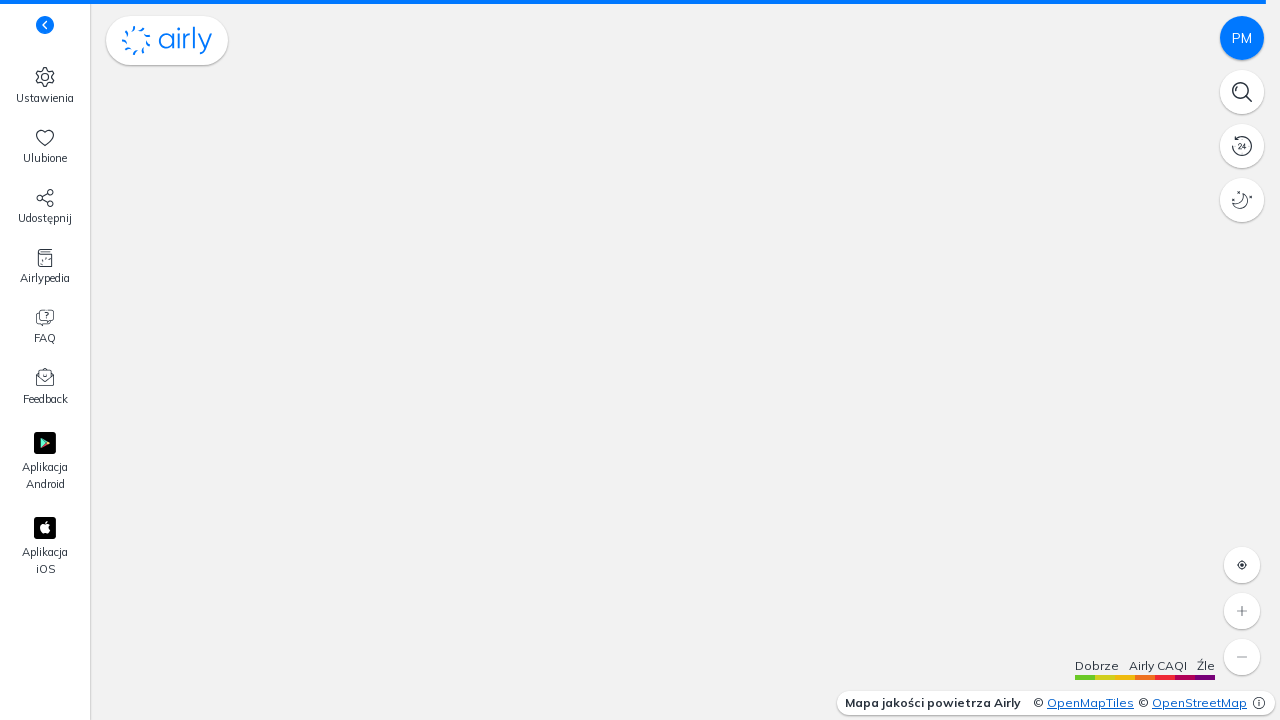